Navigates to the e-commerce site

Starting URL: https://rahulshettyacademy.com/seleniumPractise/#/

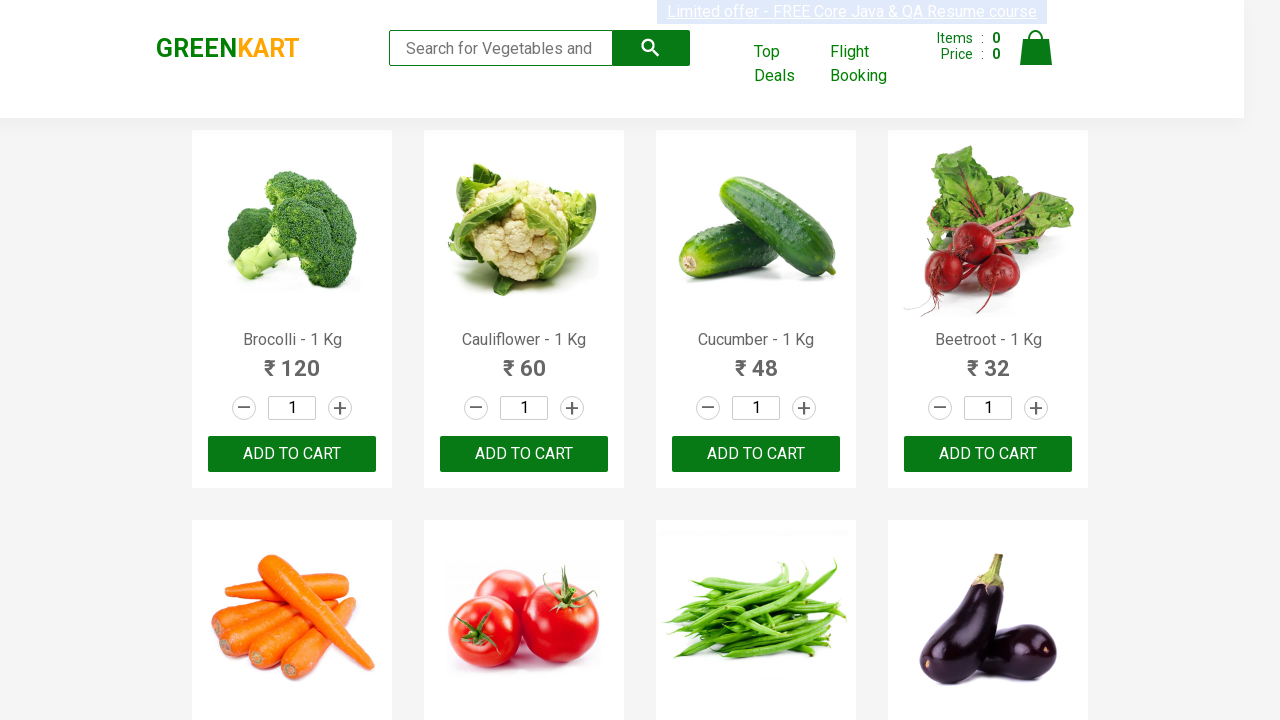

Navigated to e-commerce site at https://rahulshettyacademy.com/seleniumPractise/#/
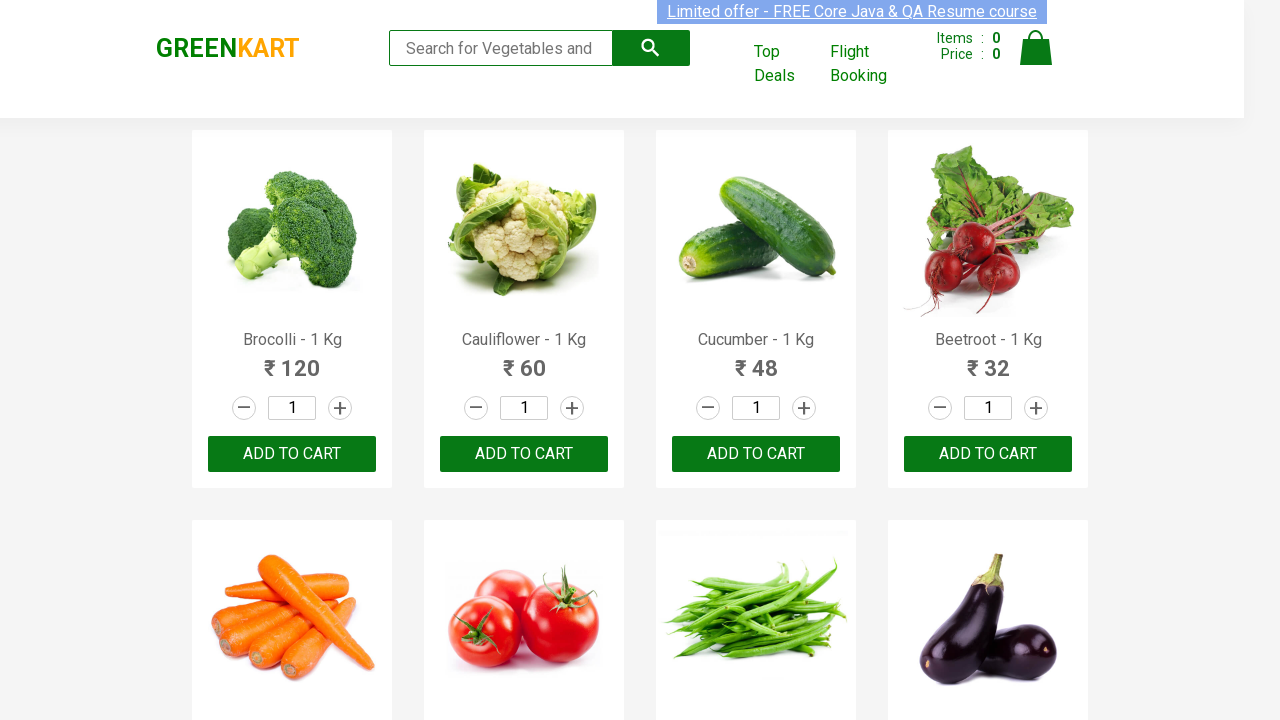

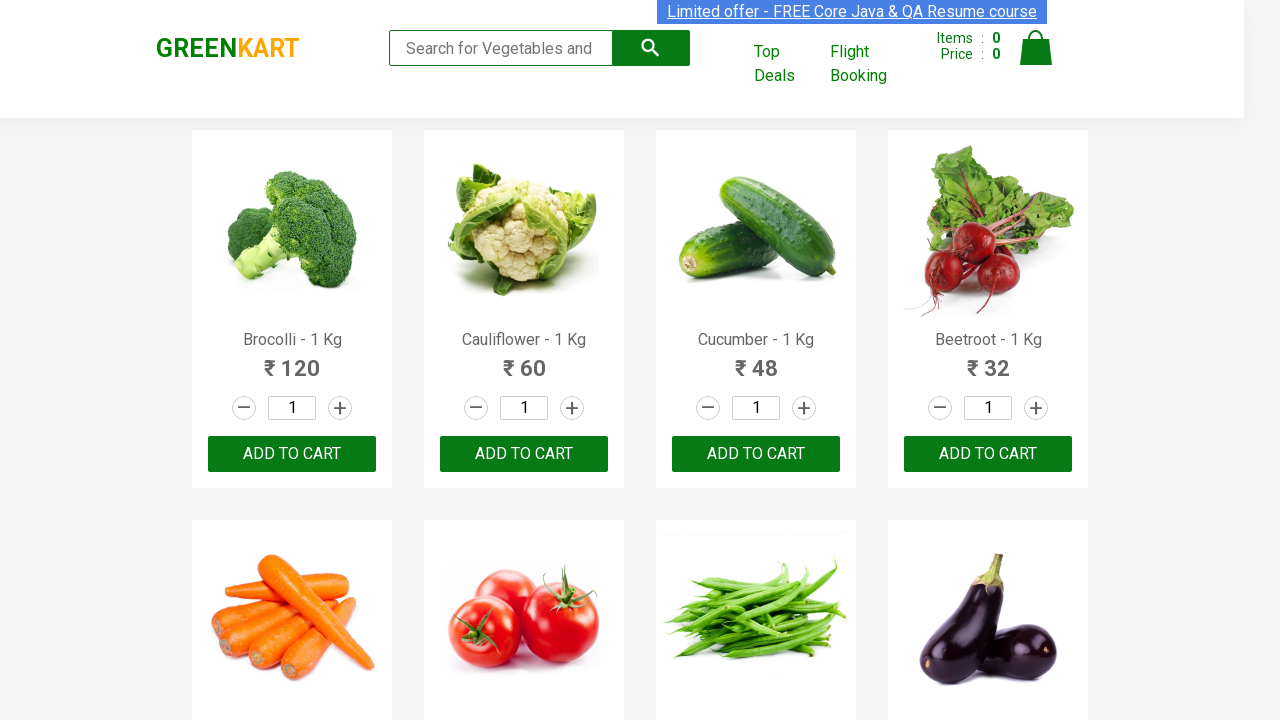